Tests a contact form by filling in first name and last name fields using the name locator strategy

Starting URL: https://www.automationtesting.co.uk/contactForm.html

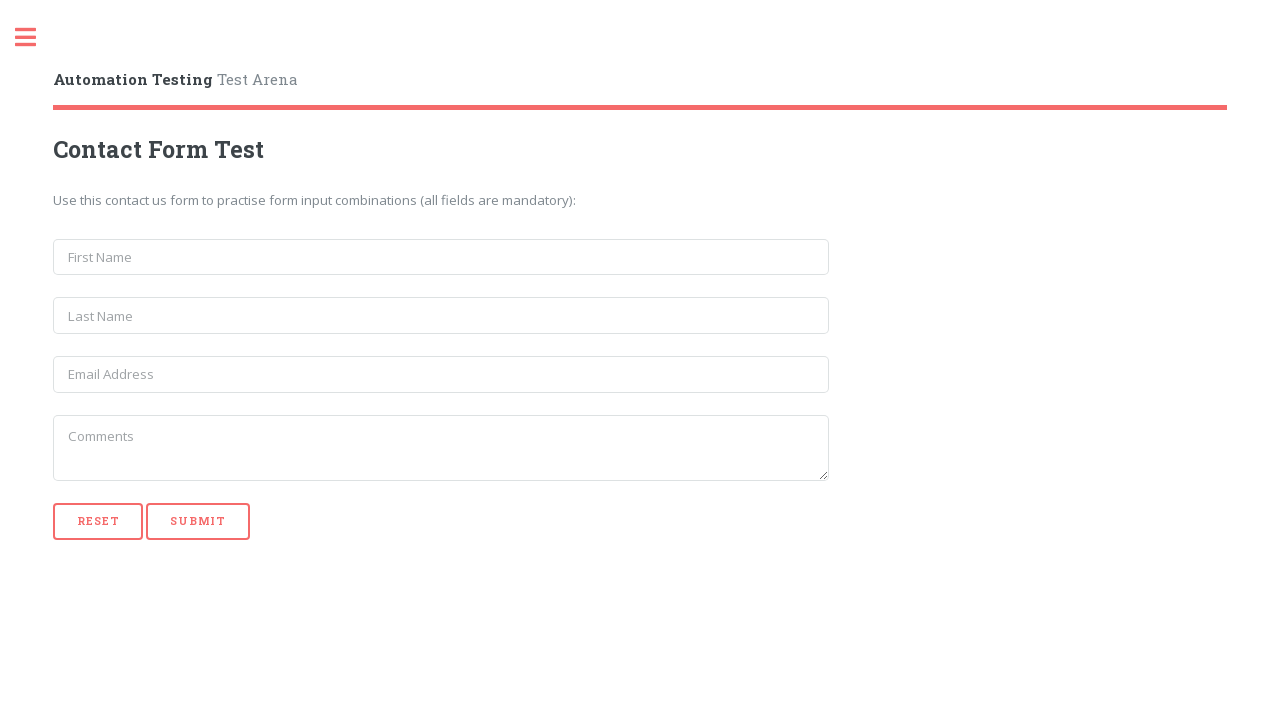

Filled first name field with 'Akif' on input[name='first_name']
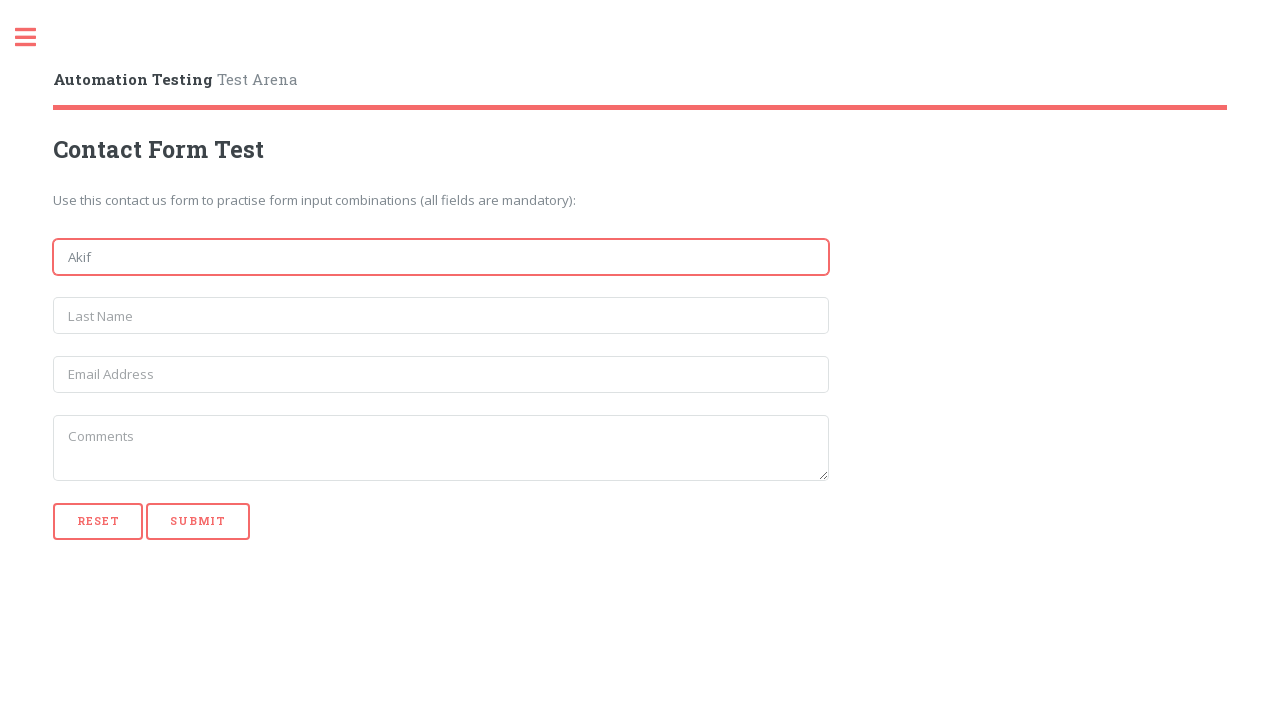

Filled last name field with 'Yorulmaz' on input[name='last_name']
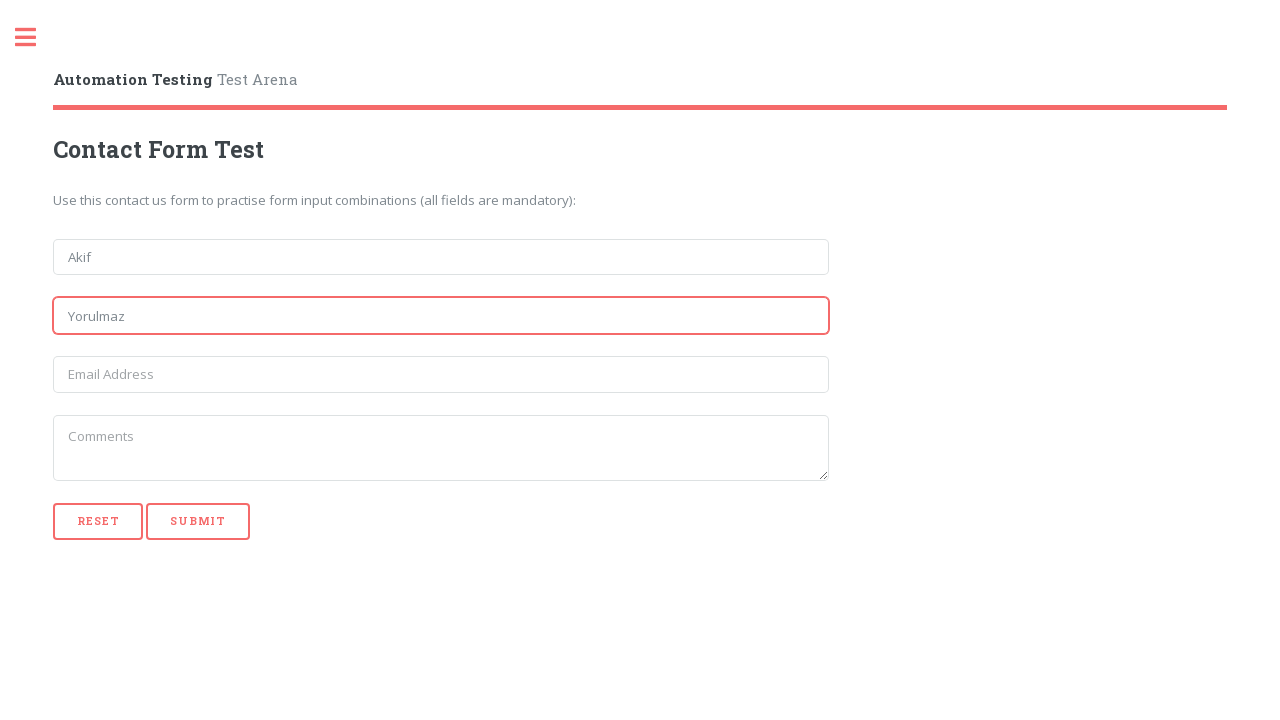

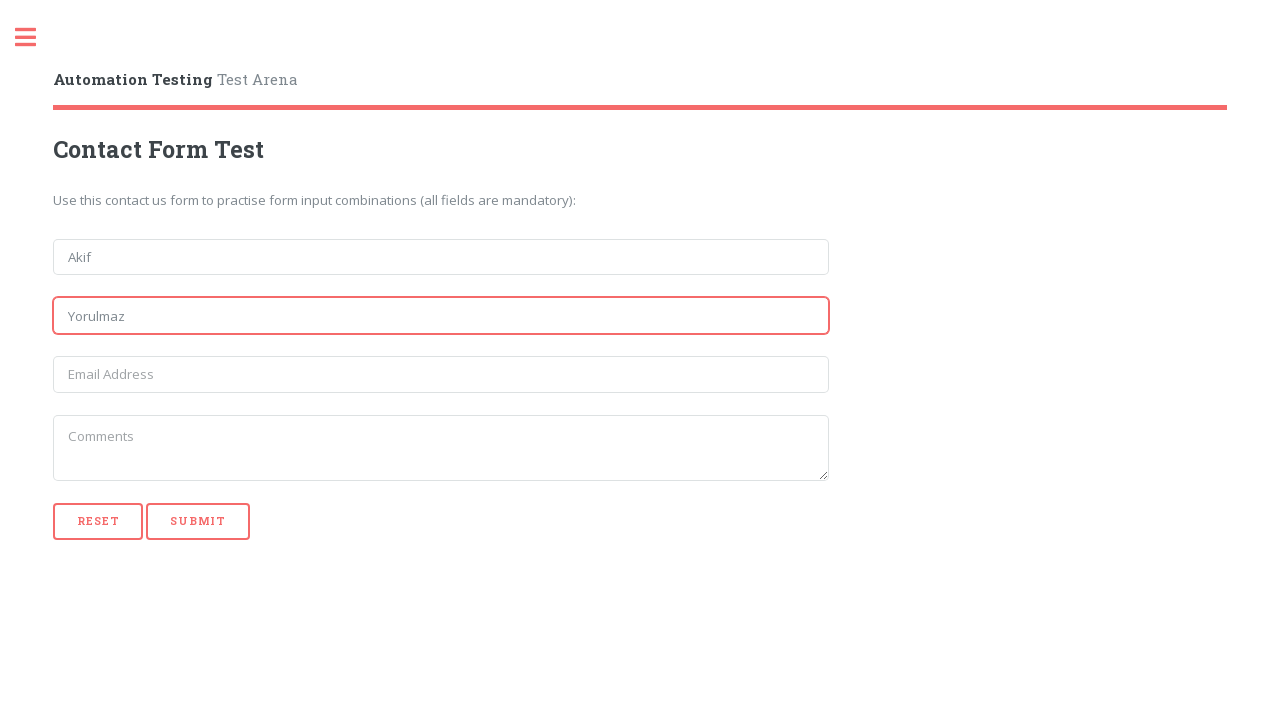